Tests basic browser navigation by visiting a website, navigating to another page, going back, and refreshing the page

Starting URL: https://rahulshettyacademy.com/

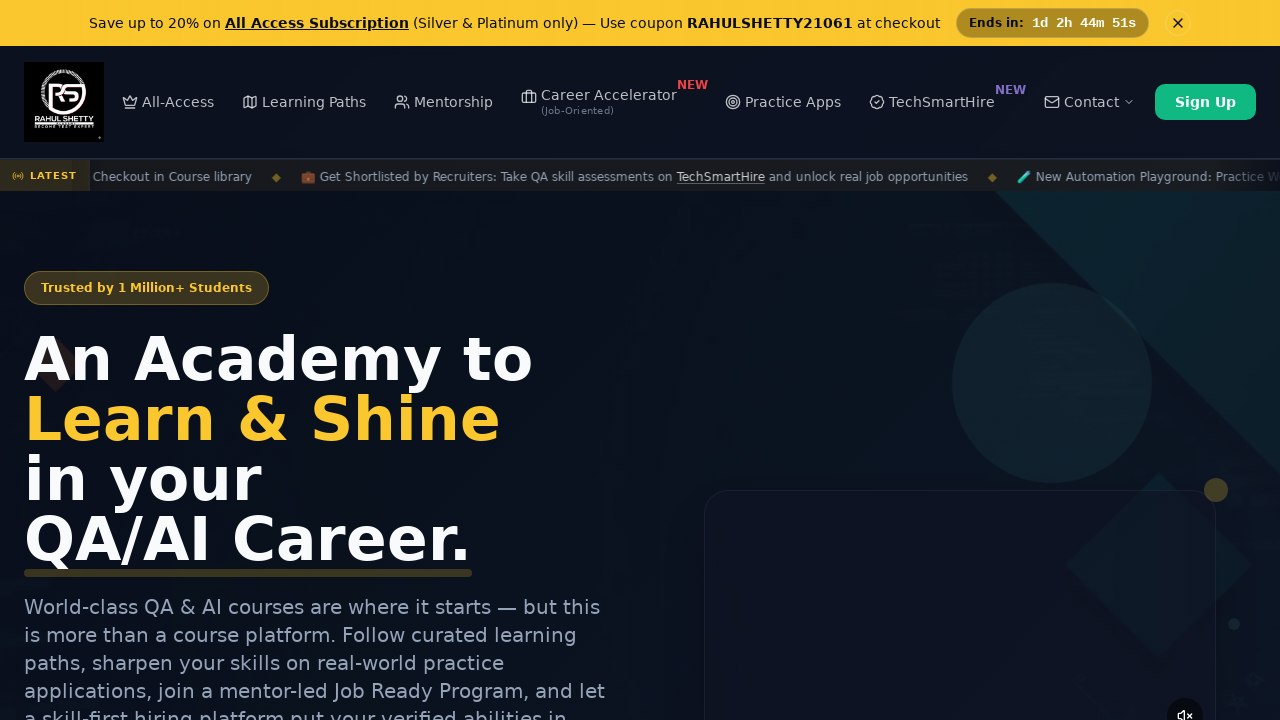

Retrieved and printed page title
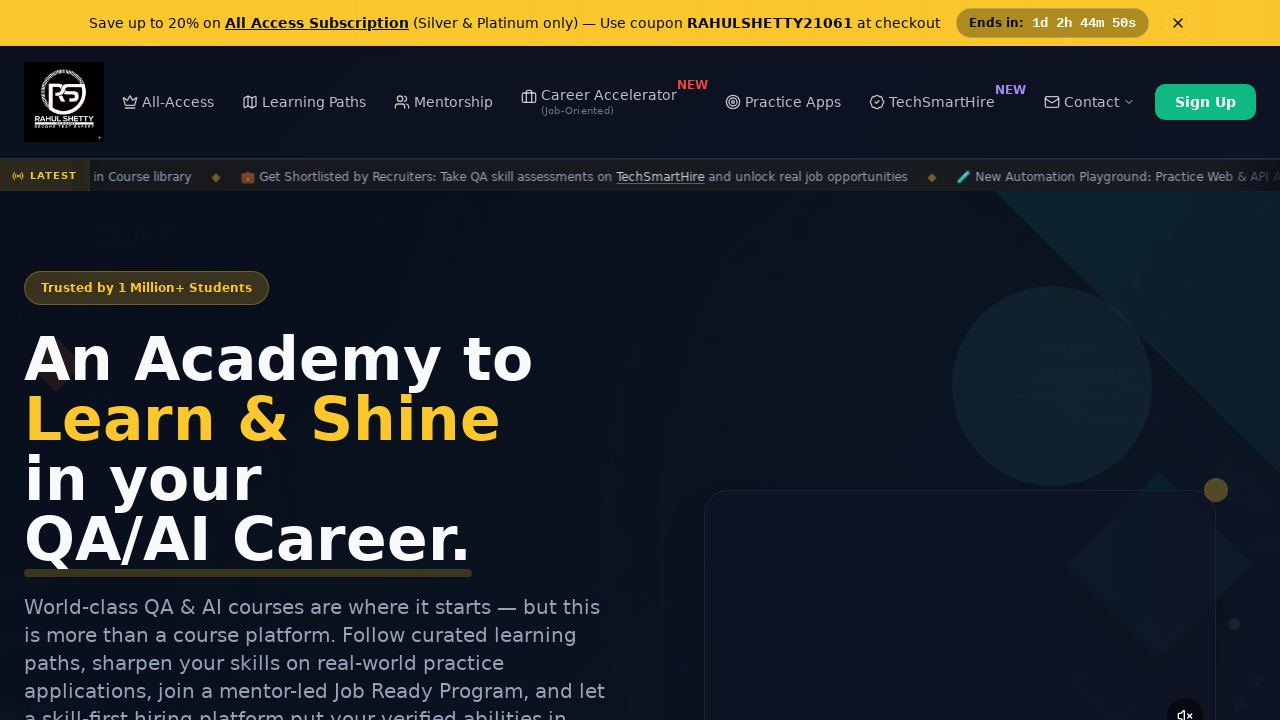

Retrieved and printed page URL
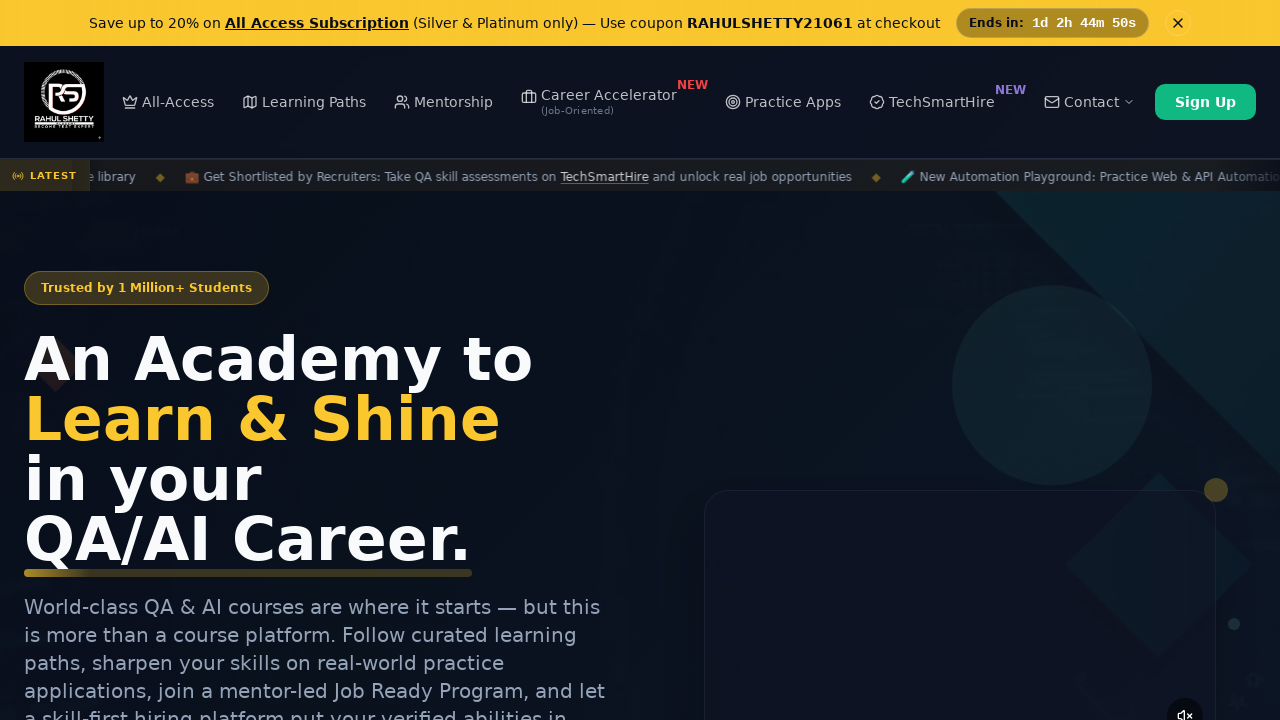

Navigated to ChromeDriver downloads page
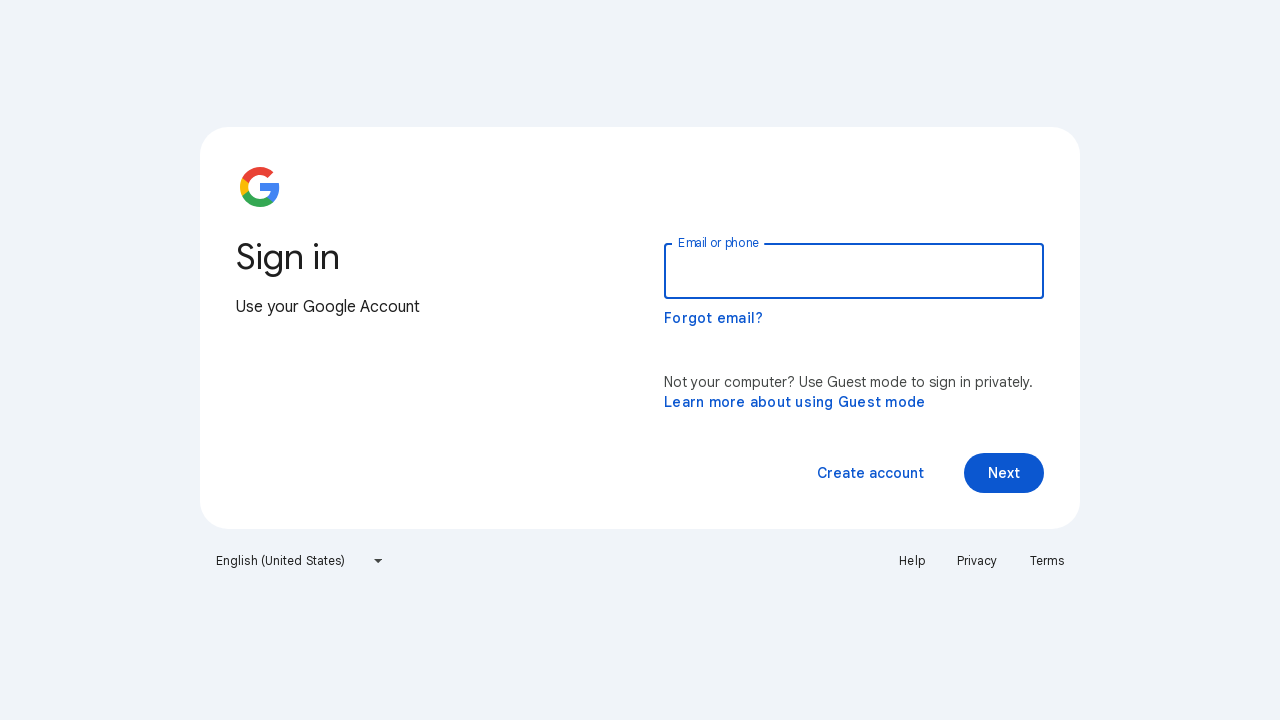

Navigated back to previous page (Rahul Shetty Academy)
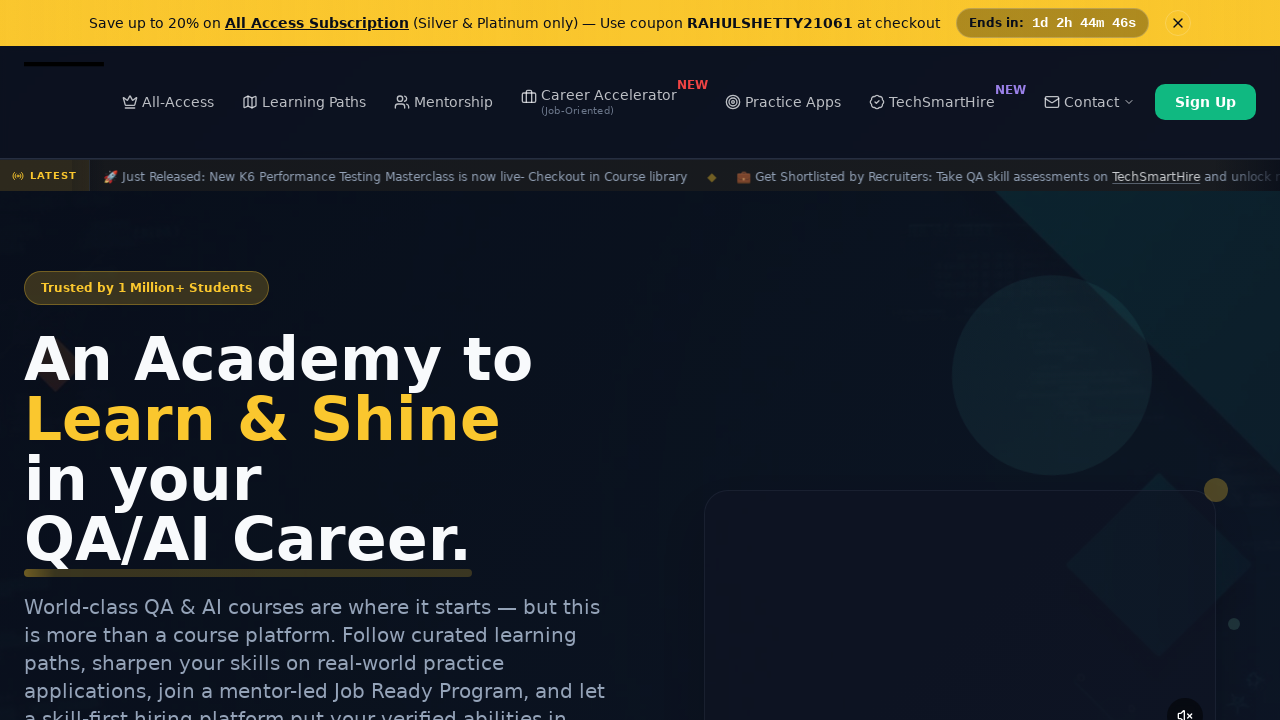

Refreshed the current page
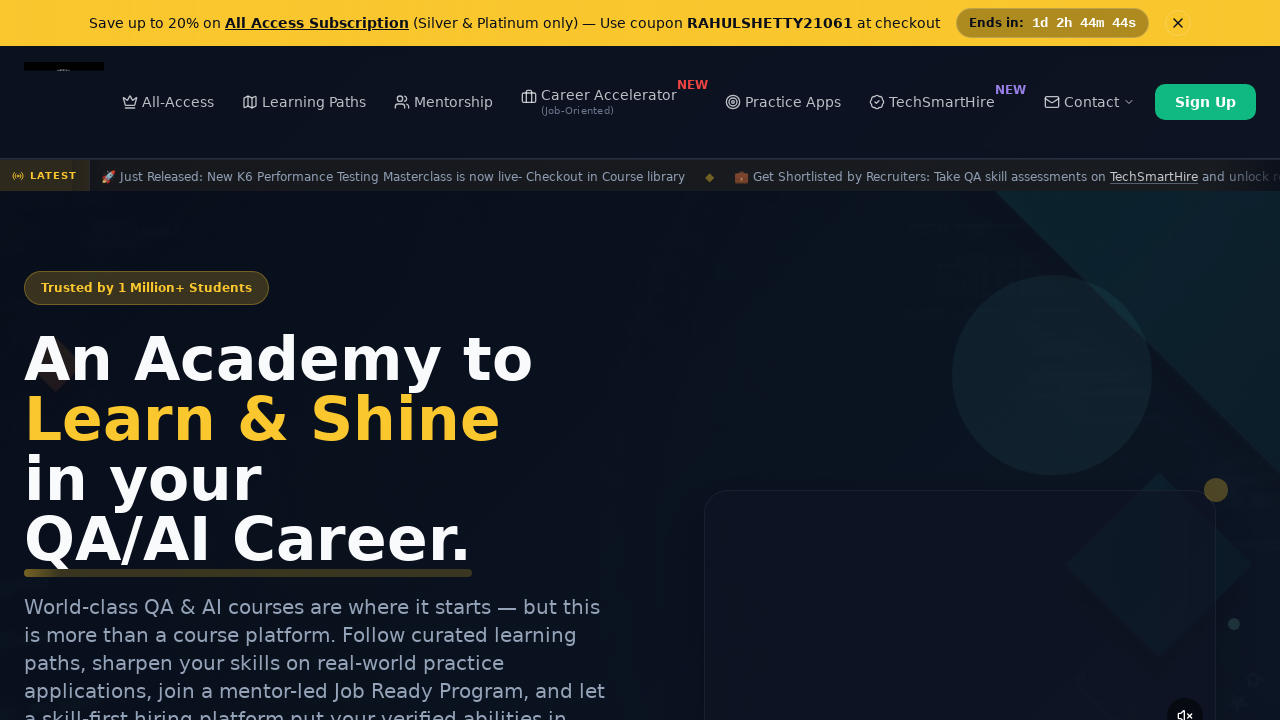

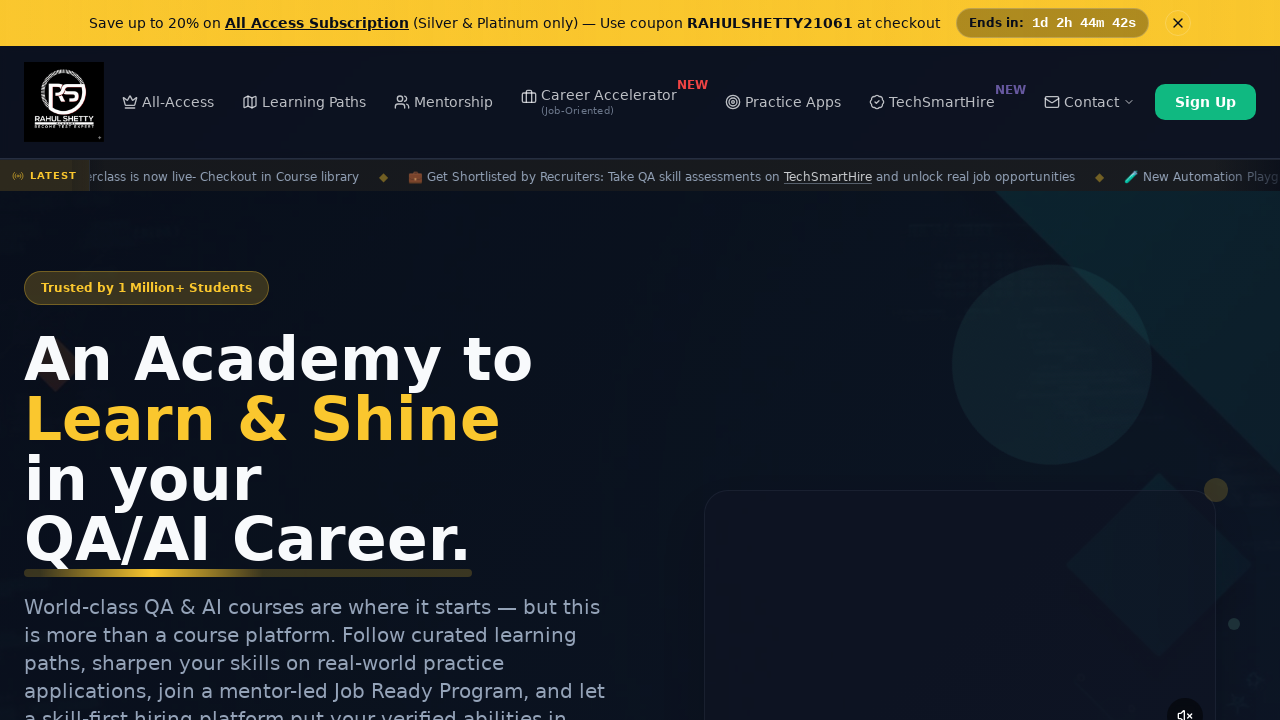